Verifies that clicking the cart icon navigates to the cart page

Starting URL: https://forever-frontend-gules.vercel.app/

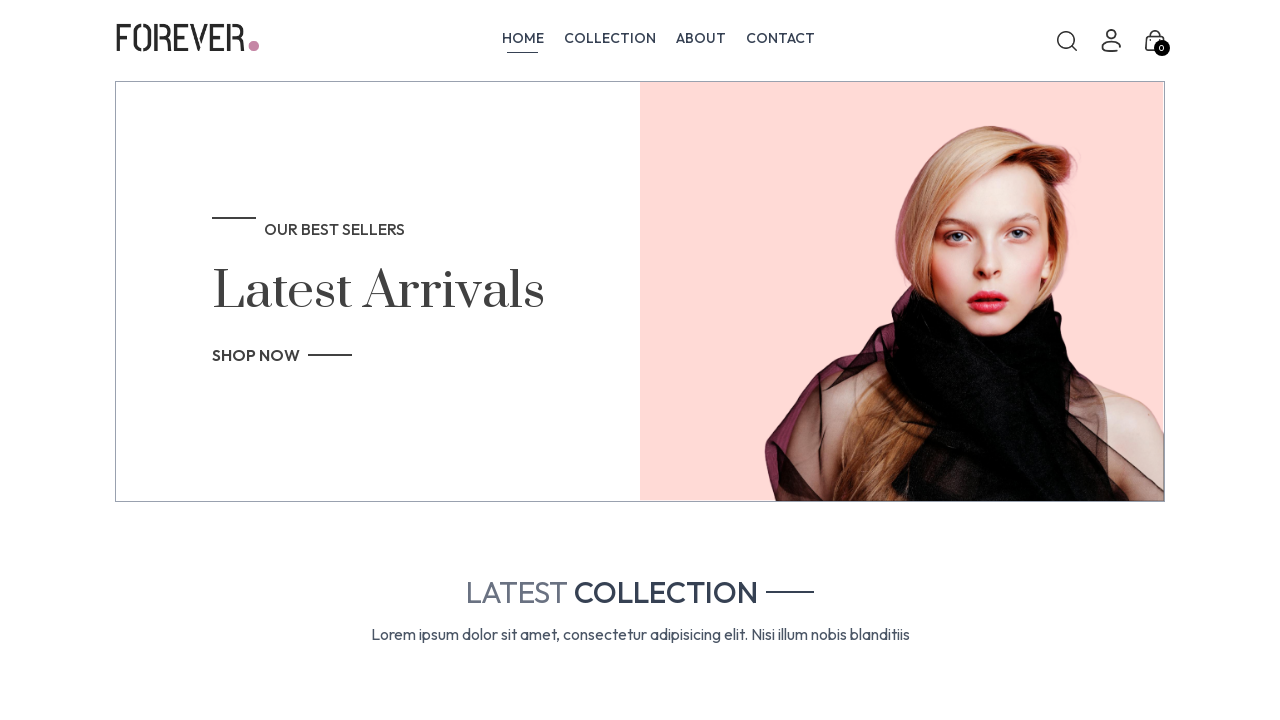

Clicked cart icon to navigate to cart page at (1162, 48) on xpath=//div[1]/div[1]/a/p
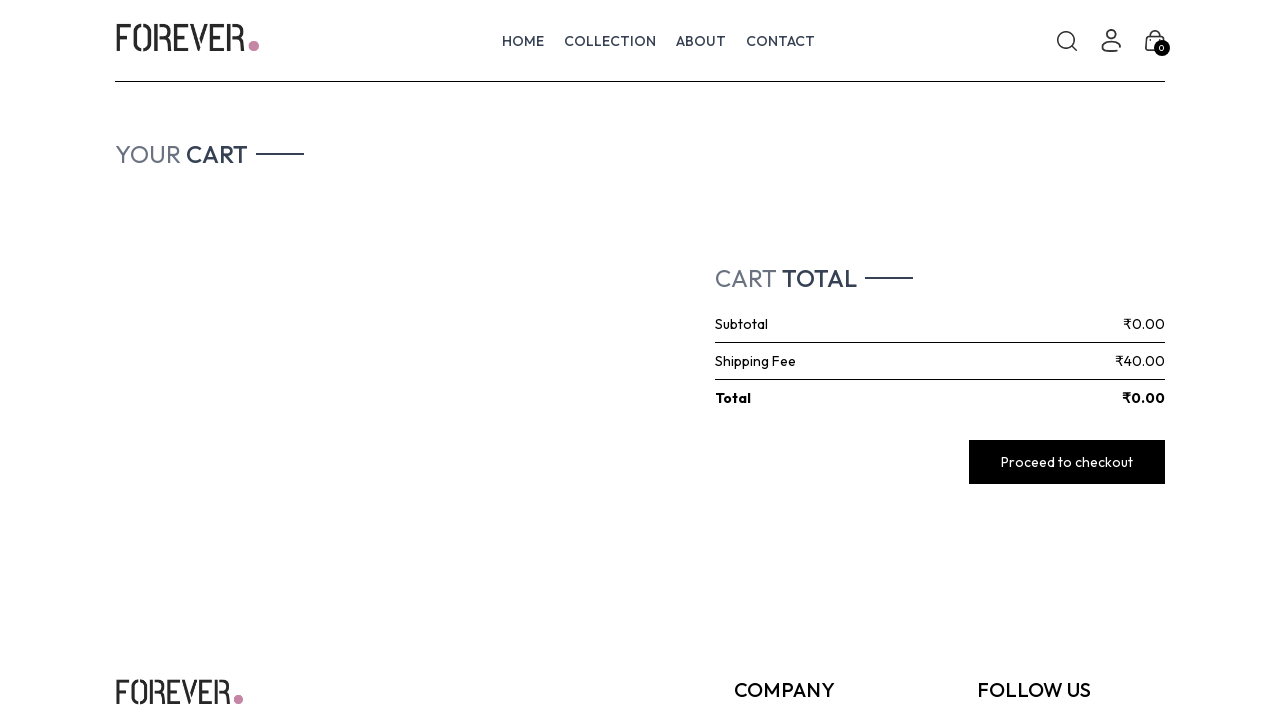

Successfully navigated to cart page and URL verified
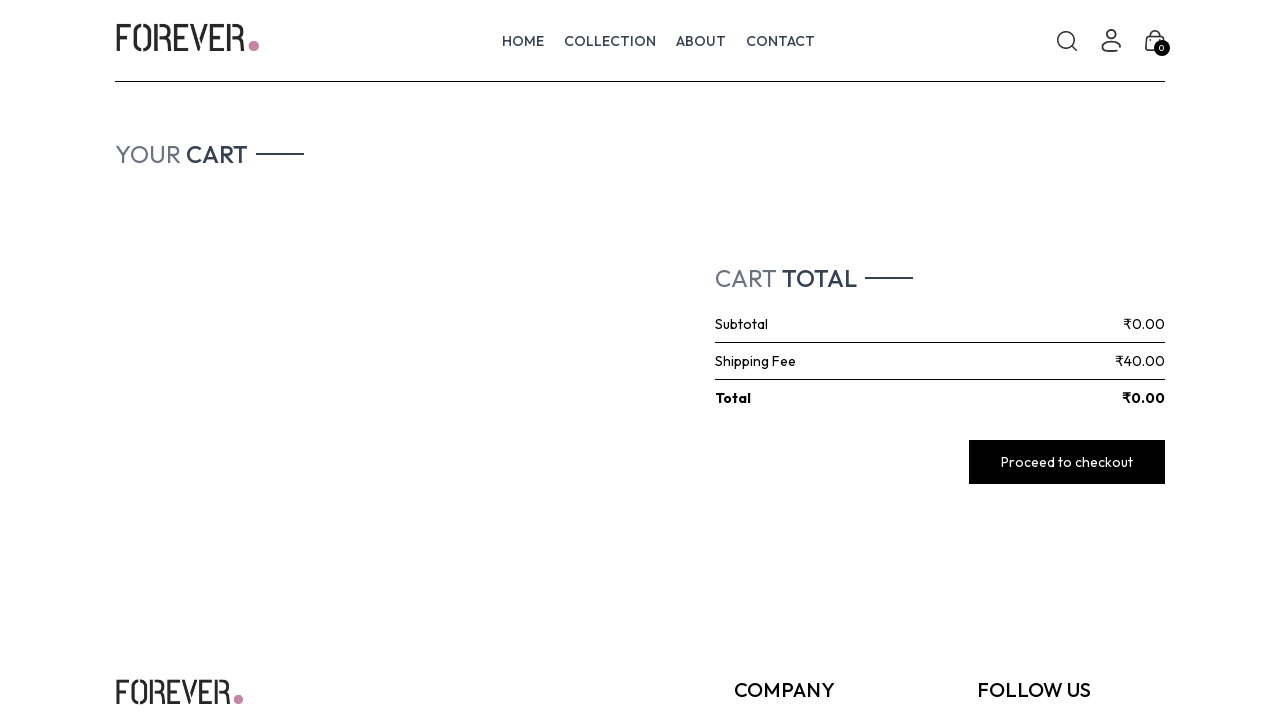

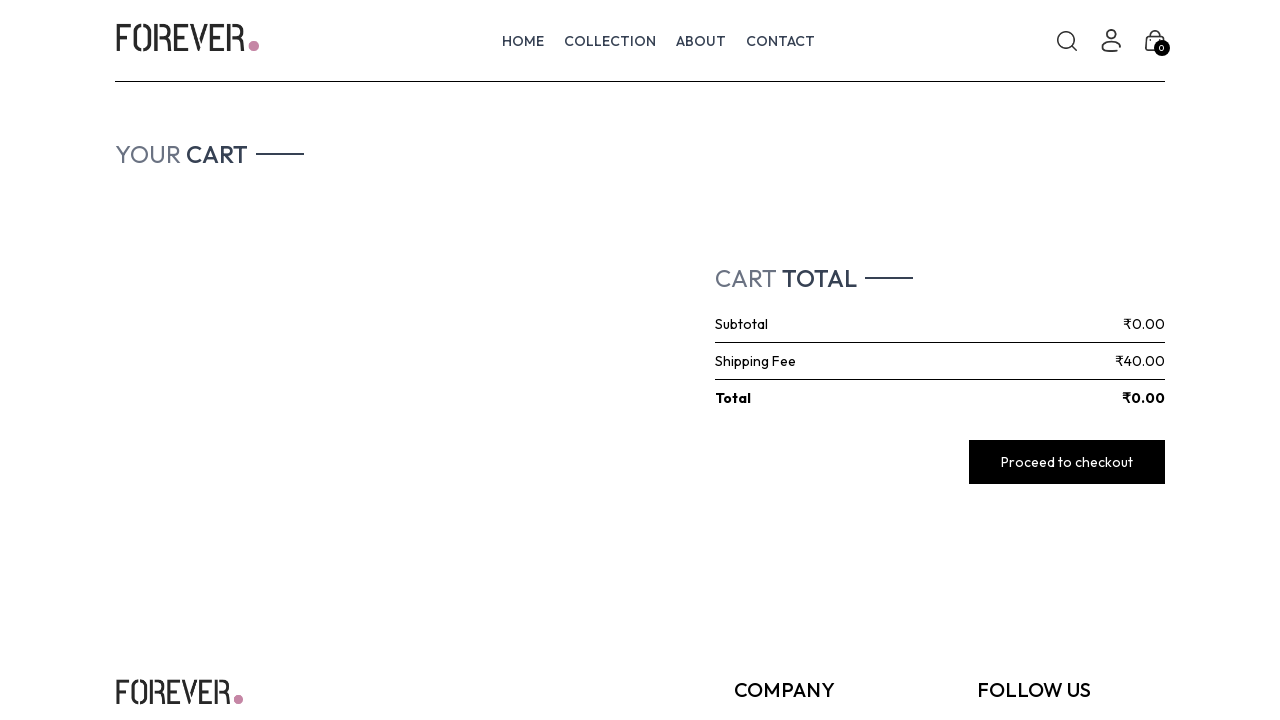